Tests un-marking items as complete by unchecking the checkbox

Starting URL: https://demo.playwright.dev/todomvc

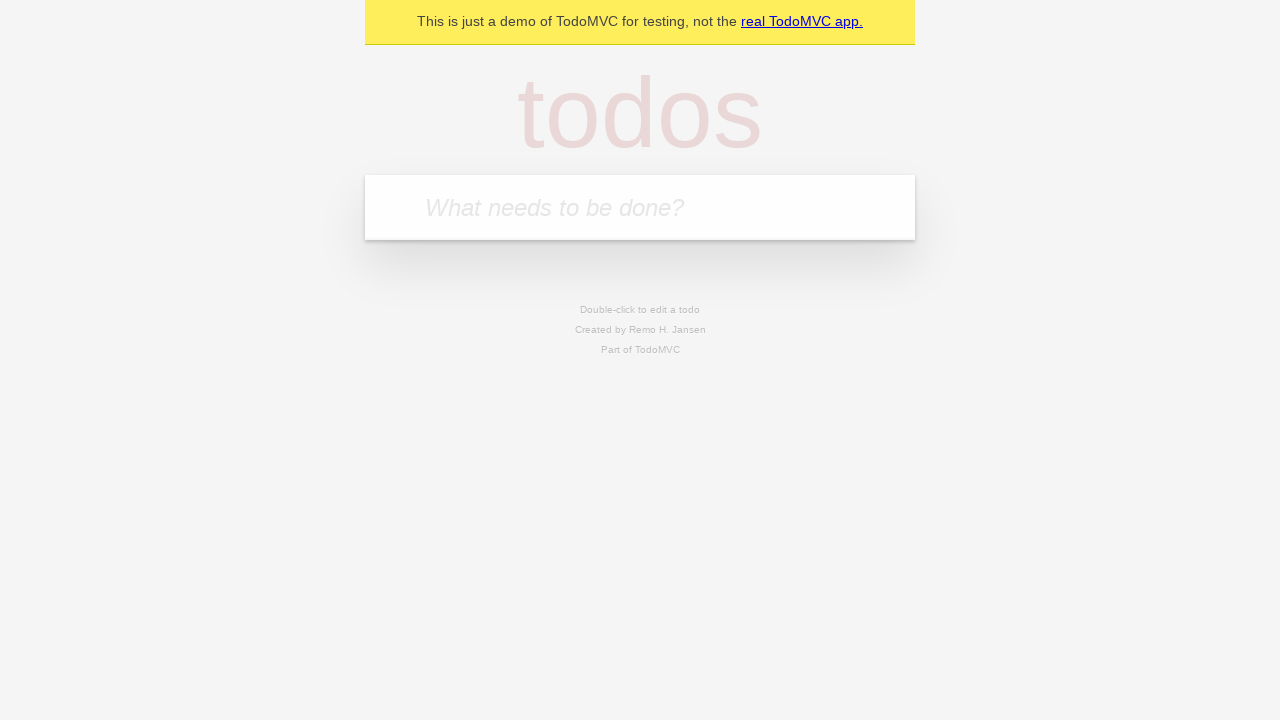

Filled todo input with 'buy some cheese' on internal:attr=[placeholder="What needs to be done?"i]
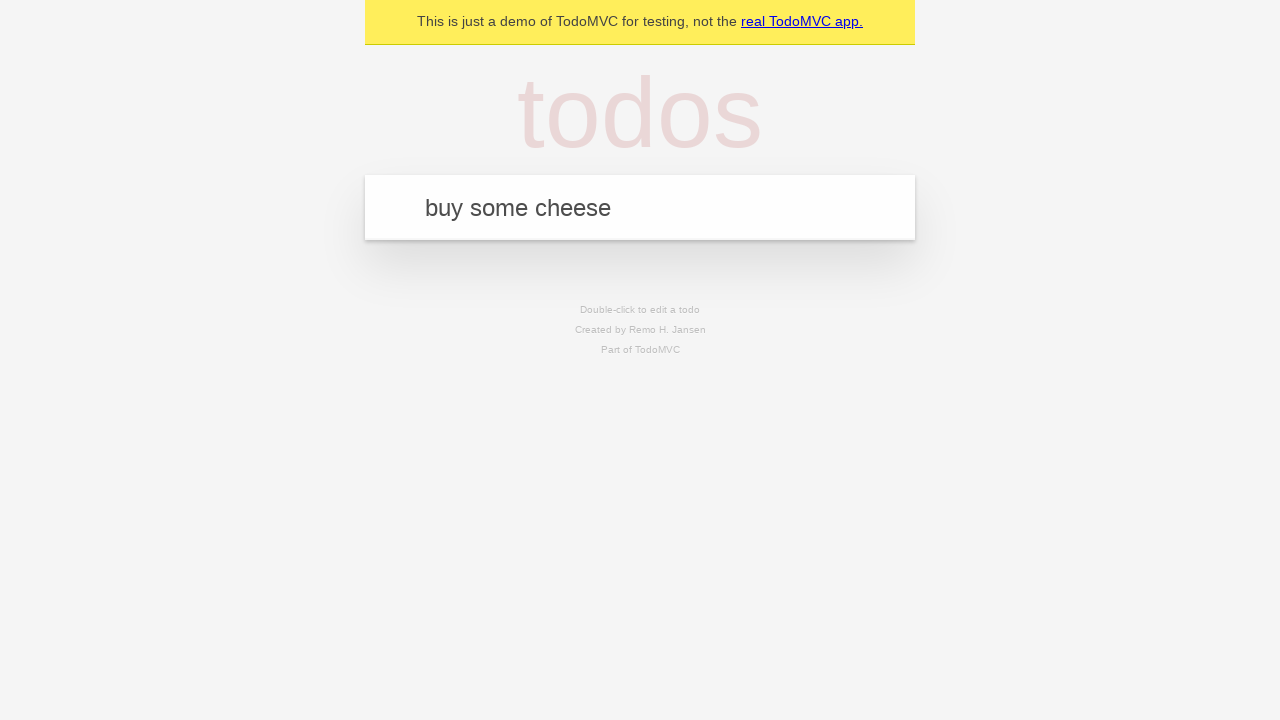

Pressed Enter to create first todo item on internal:attr=[placeholder="What needs to be done?"i]
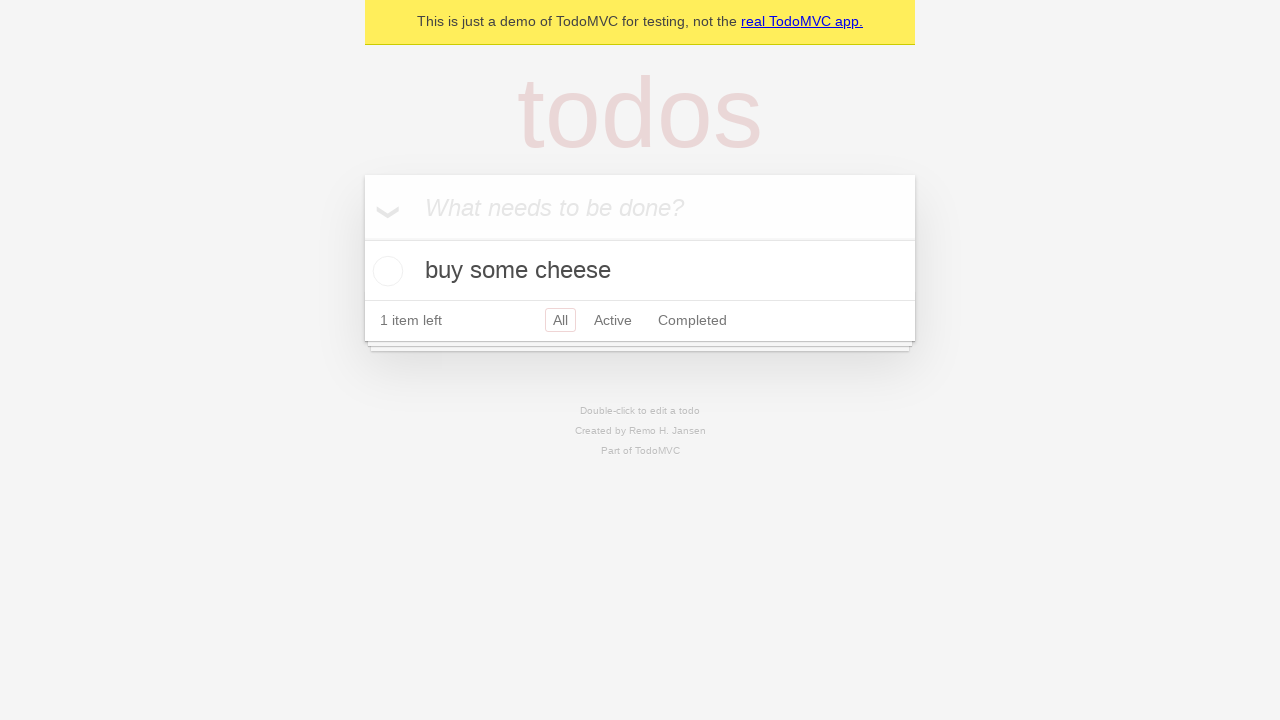

Filled todo input with 'feed the cat' on internal:attr=[placeholder="What needs to be done?"i]
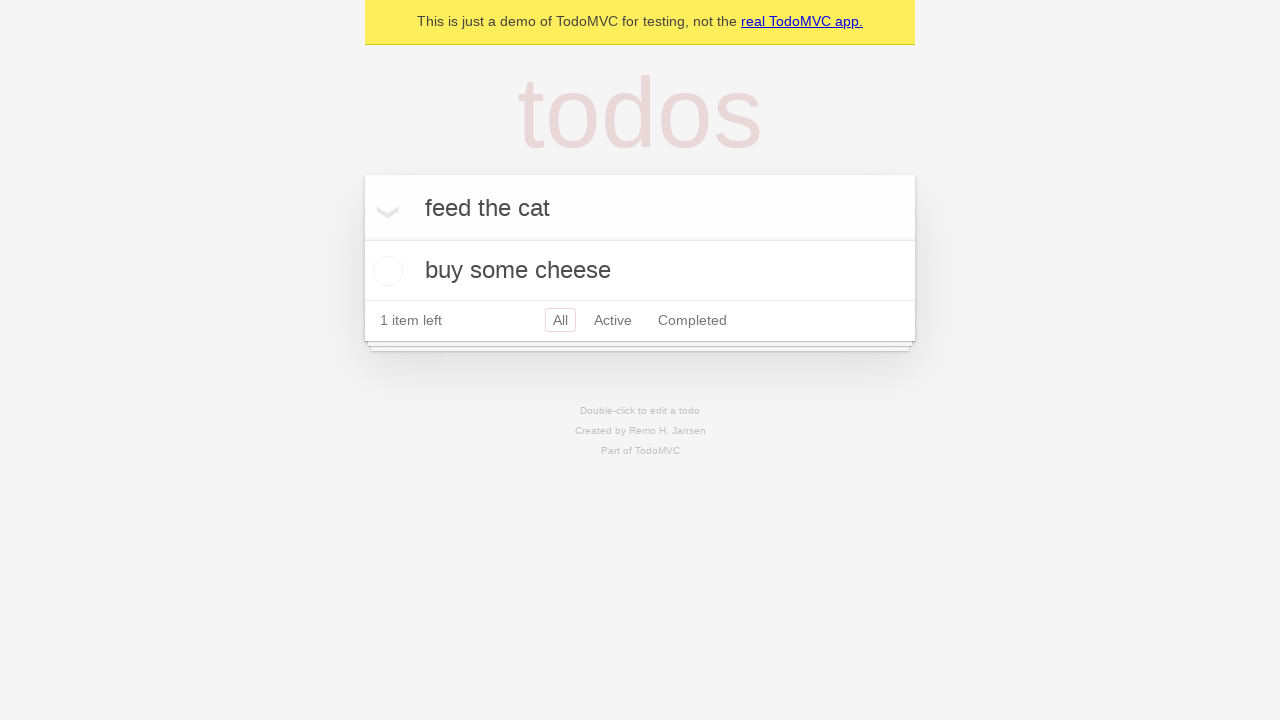

Pressed Enter to create second todo item on internal:attr=[placeholder="What needs to be done?"i]
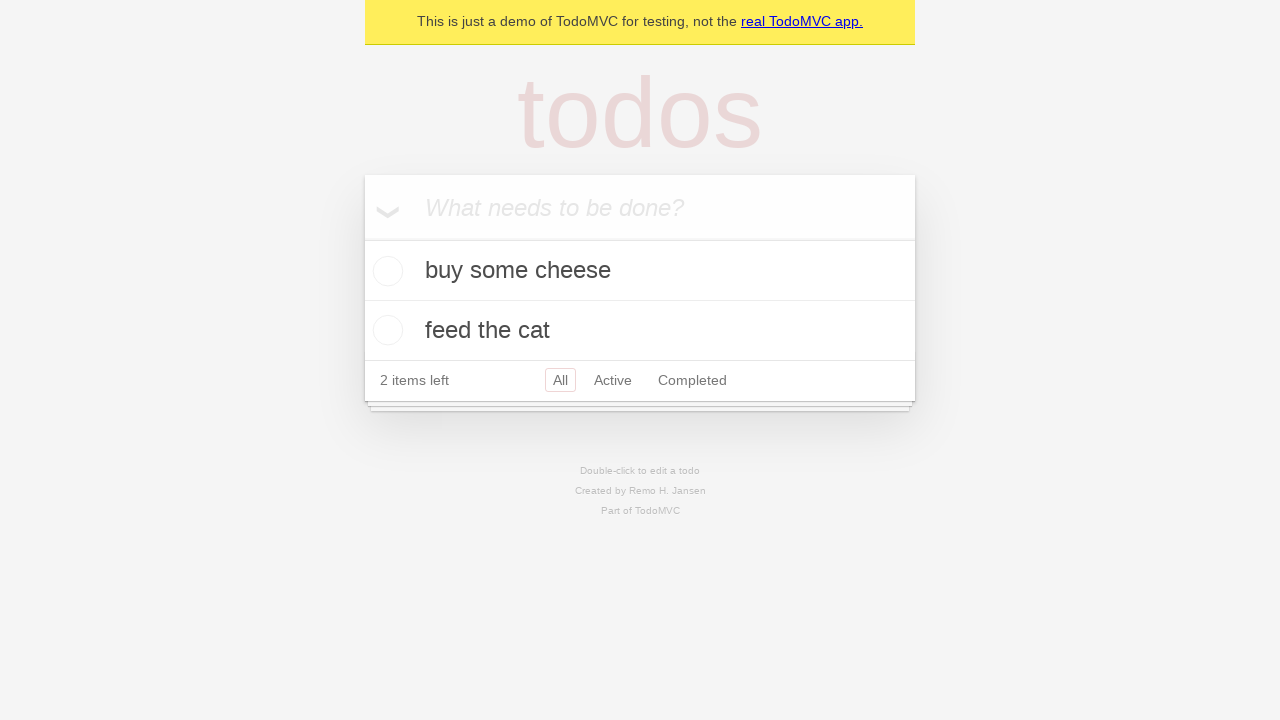

Selected first todo item
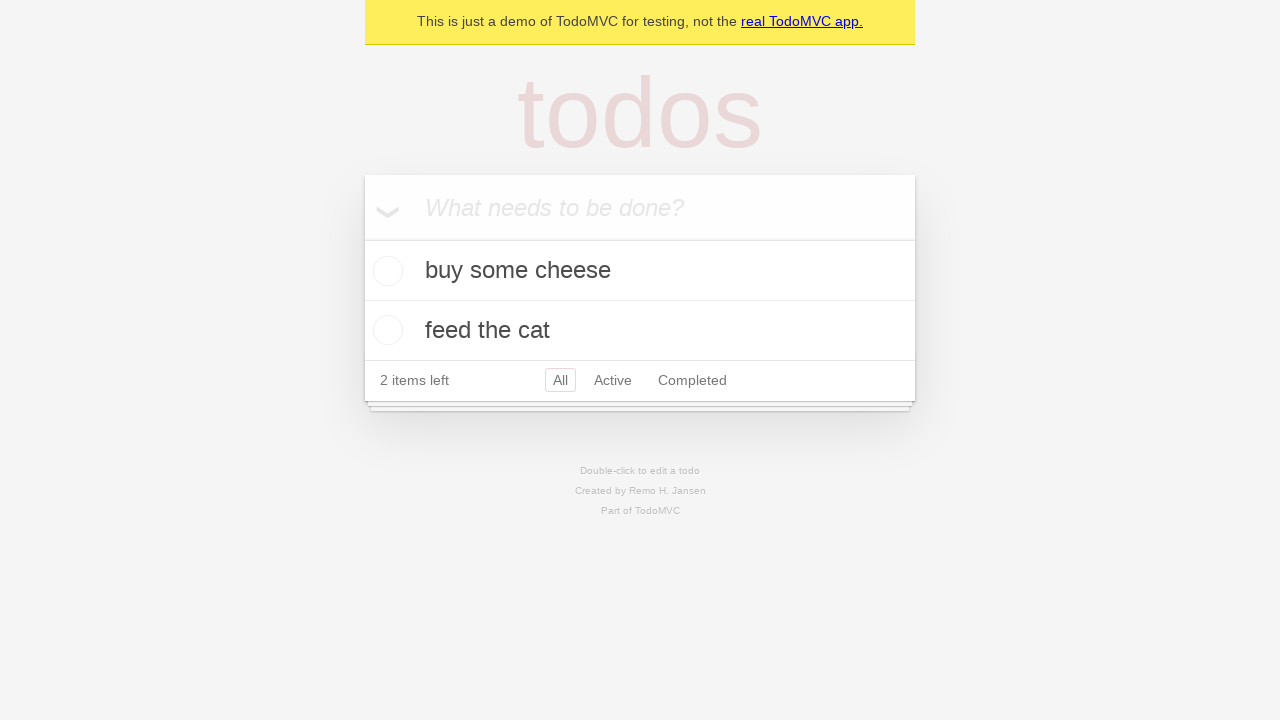

Checked checkbox to mark first item as complete at (385, 271) on internal:testid=[data-testid="todo-item"s] >> nth=0 >> internal:role=checkbox
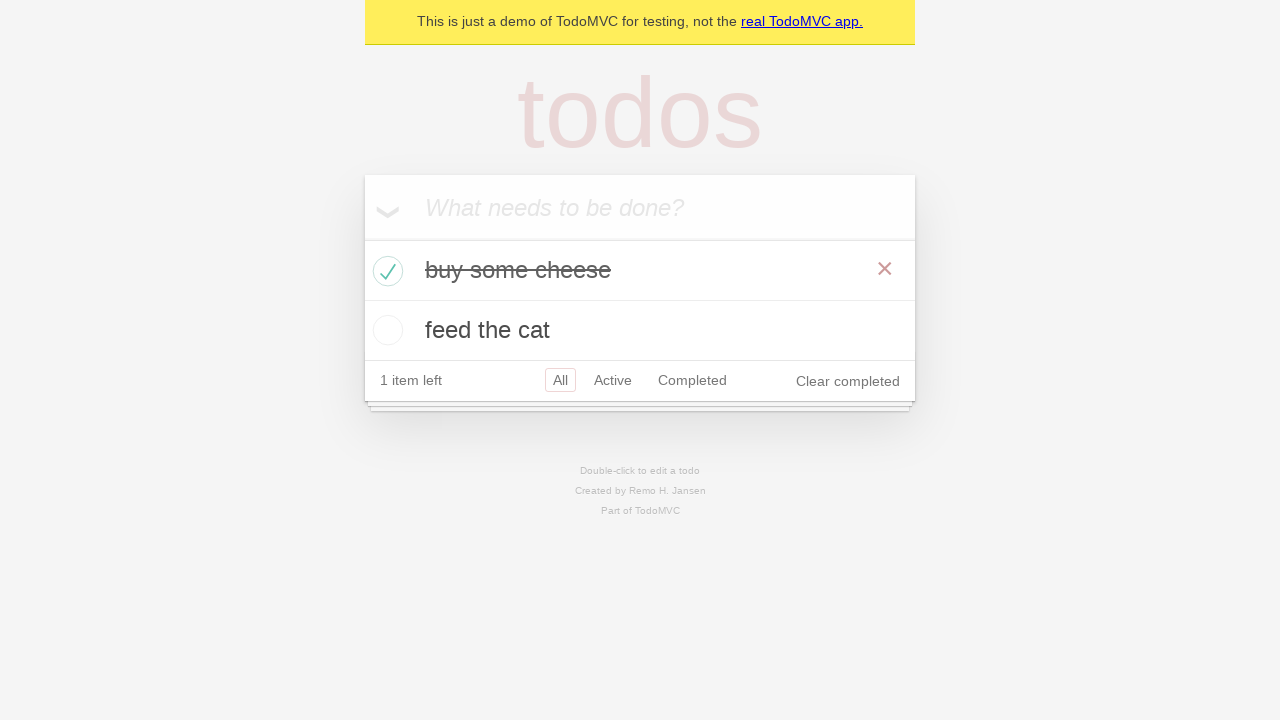

Unchecked checkbox to un-mark first item as complete at (385, 271) on internal:testid=[data-testid="todo-item"s] >> nth=0 >> internal:role=checkbox
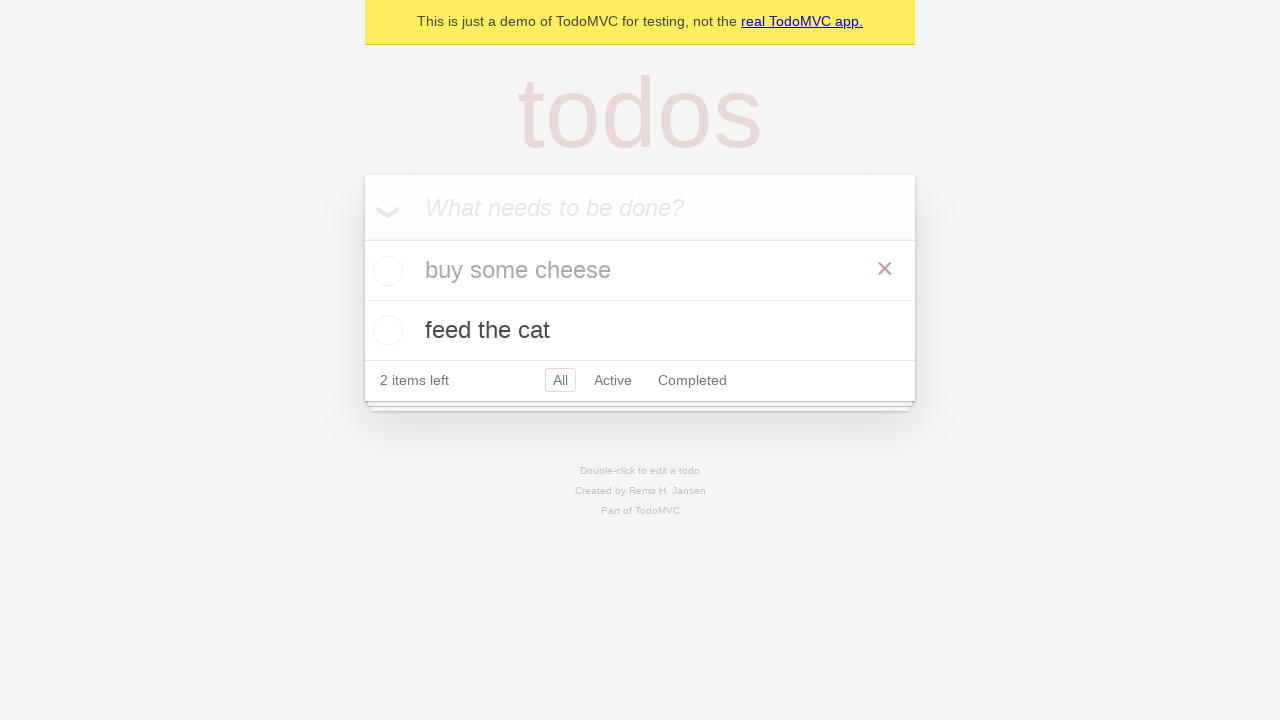

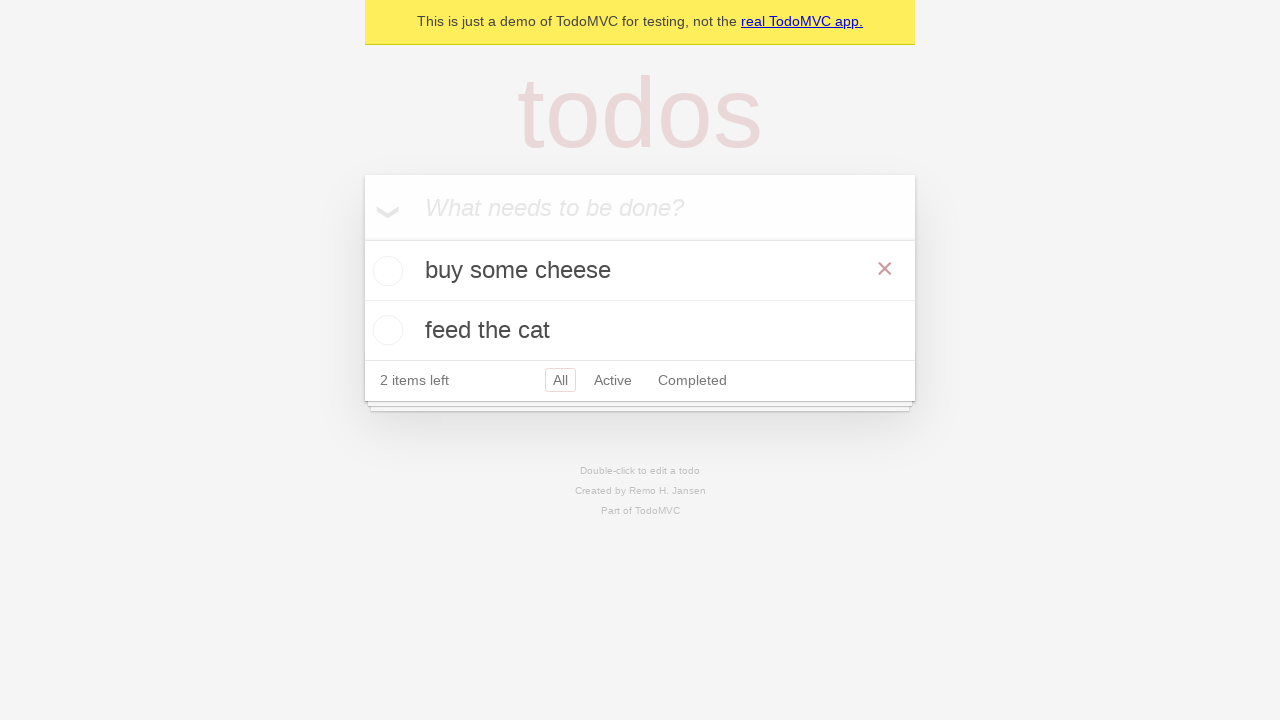